Tests button functionality by clicking on buttons "One", "Two", and "Four" (btn_link) to verify they can be clicked and become absent after clicking.

Starting URL: https://wejump-automation-test.github.io/qa-test/

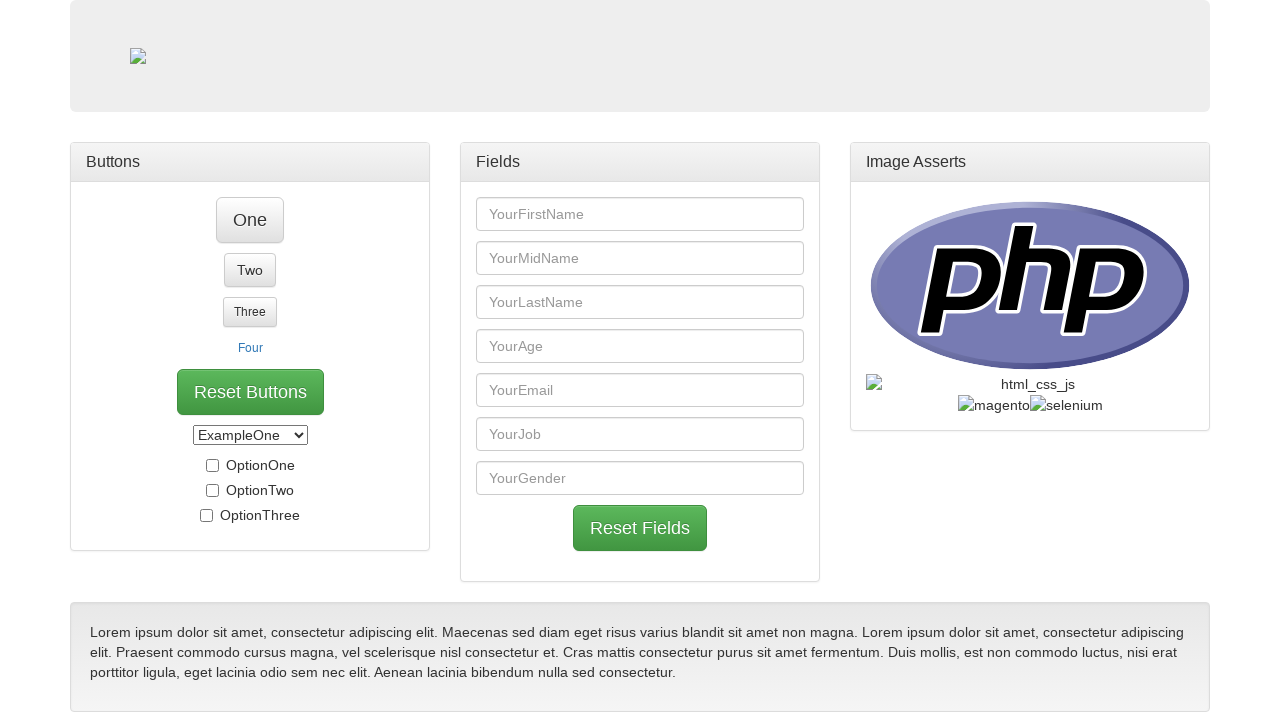

Set viewport size to 917x774 pixels
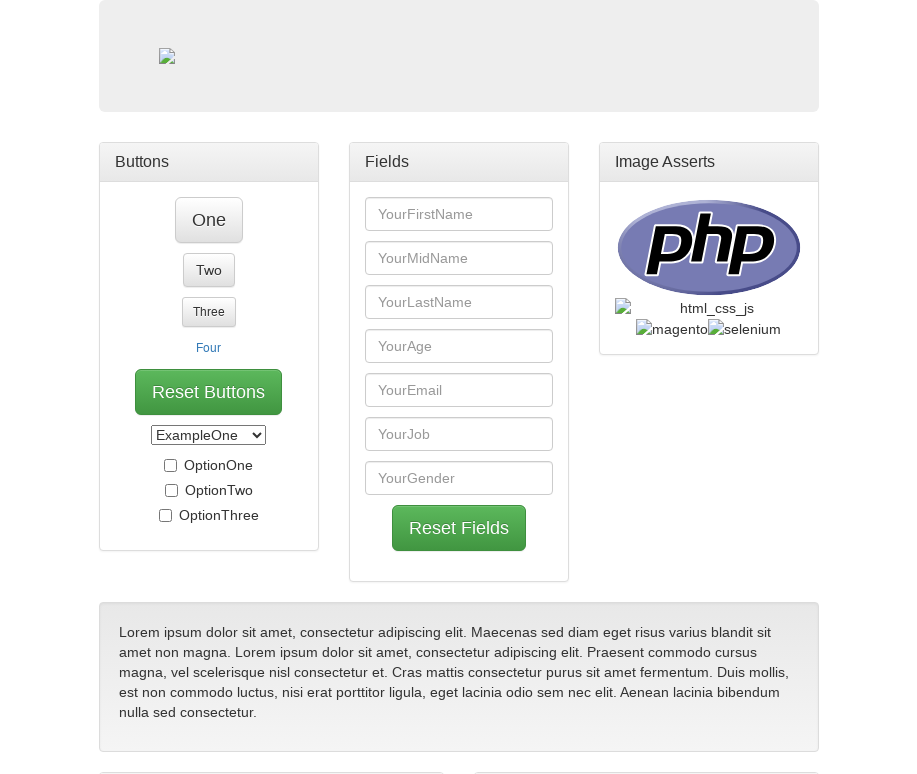

Clicked button 'One' (btn_one) at (208, 220) on #btn_one
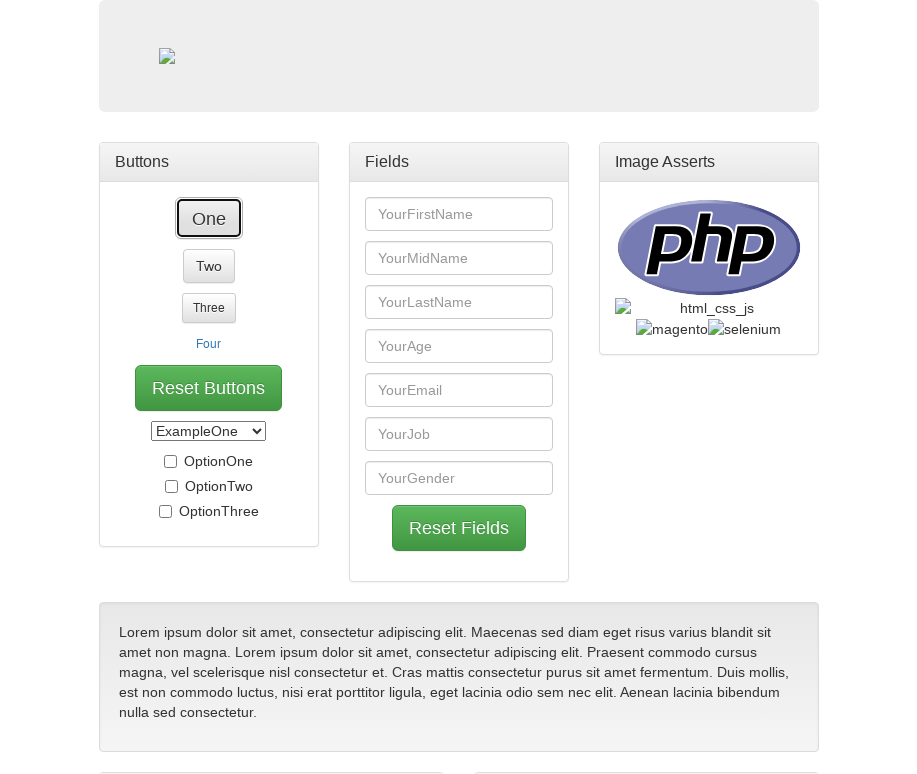

Clicked button 'Two' (btn_two) at (208, 244) on #btn_two
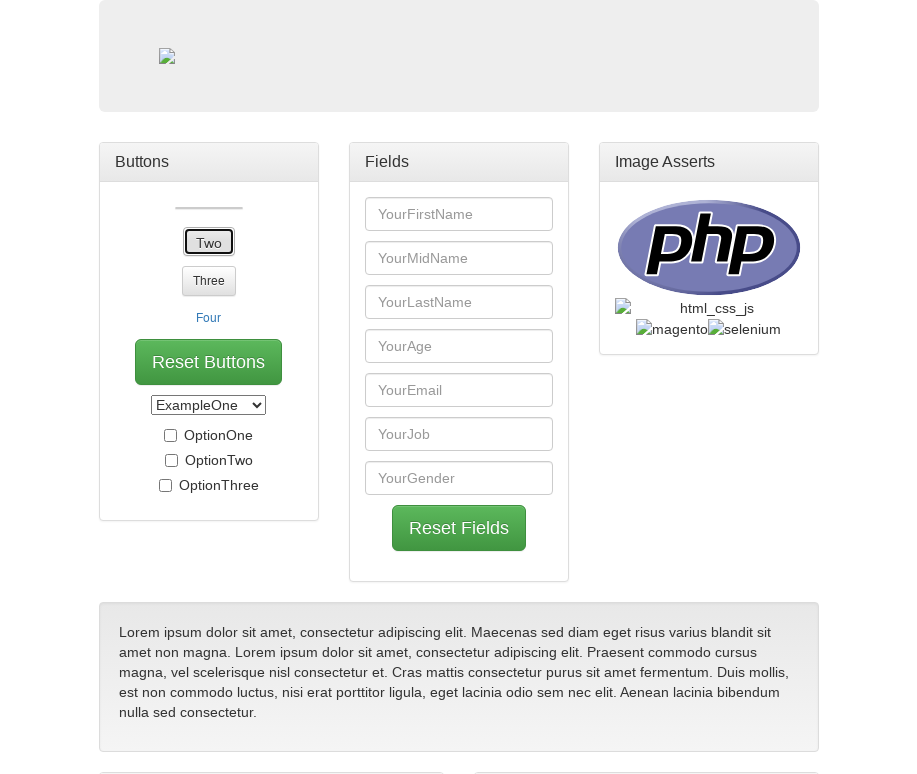

Clicked button 'Four' (btn_link) at (208, 288) on #btn_link
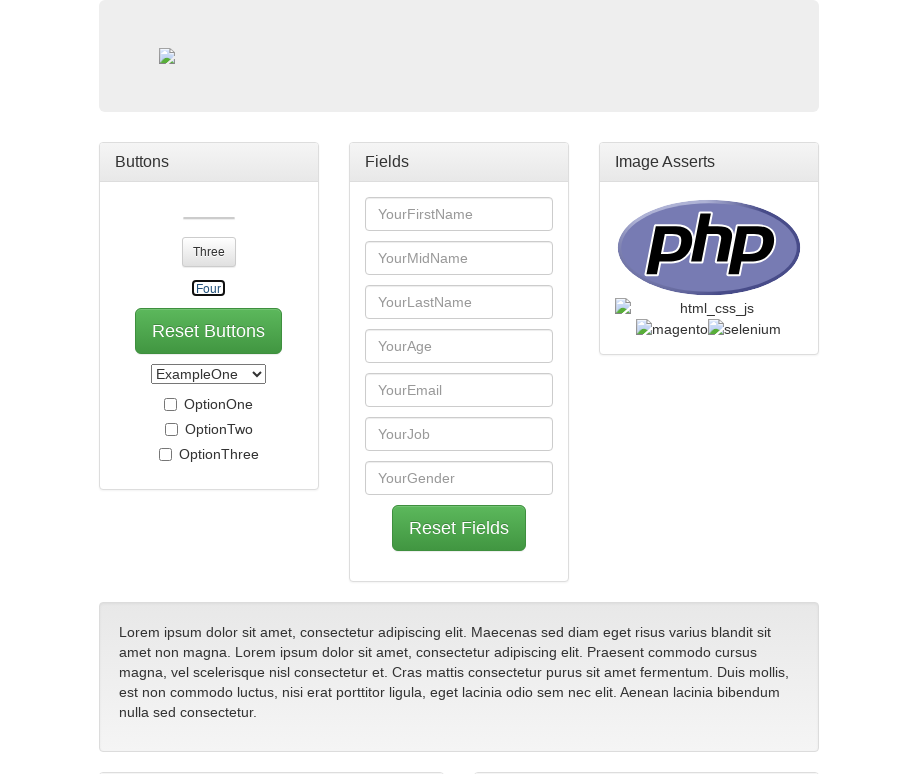

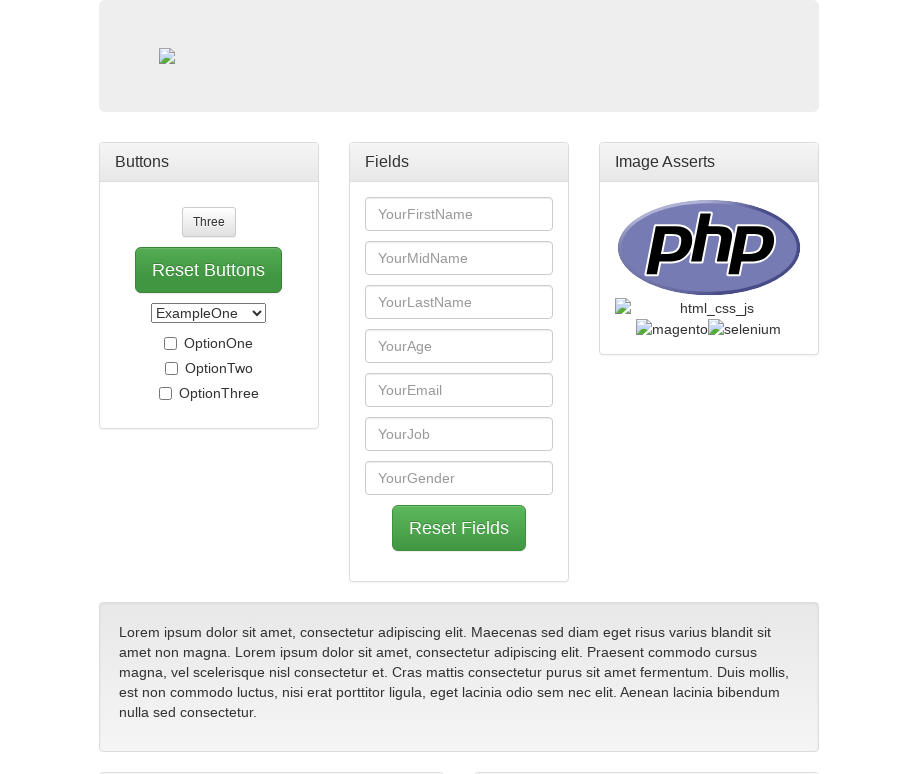